Tests a sample todo application by clicking on existing items to mark them complete, adding a new todo item, and verifying the new item appears in the list.

Starting URL: https://lambdatest.github.io/sample-todo-app/

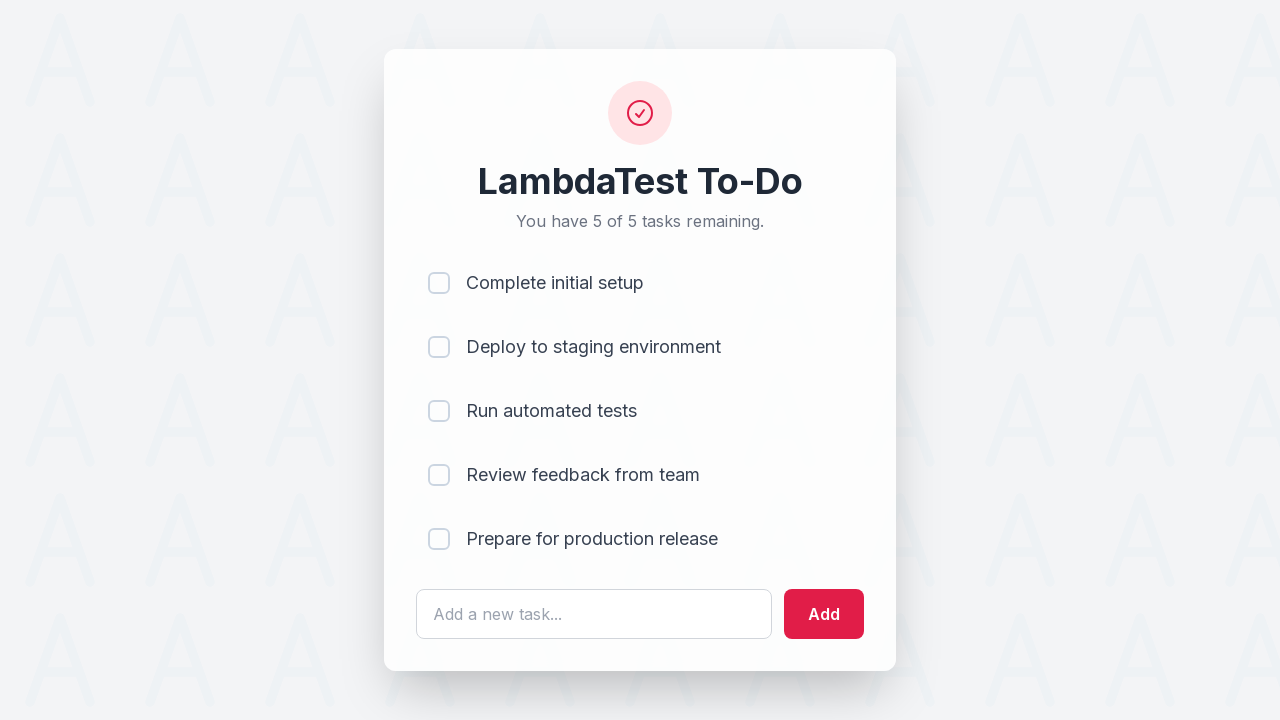

Clicked first todo item checkbox to mark as complete at (439, 283) on input[name='li1']
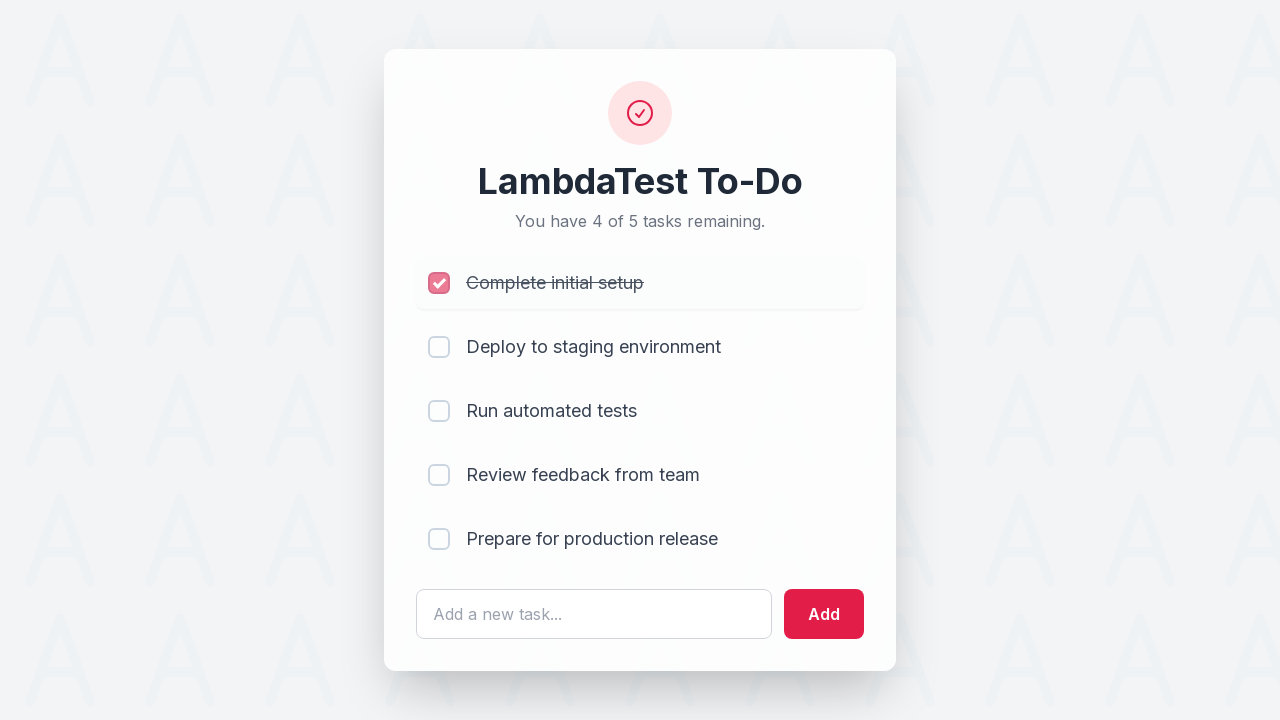

Clicked second todo item checkbox to mark as complete at (439, 347) on input[name='li2']
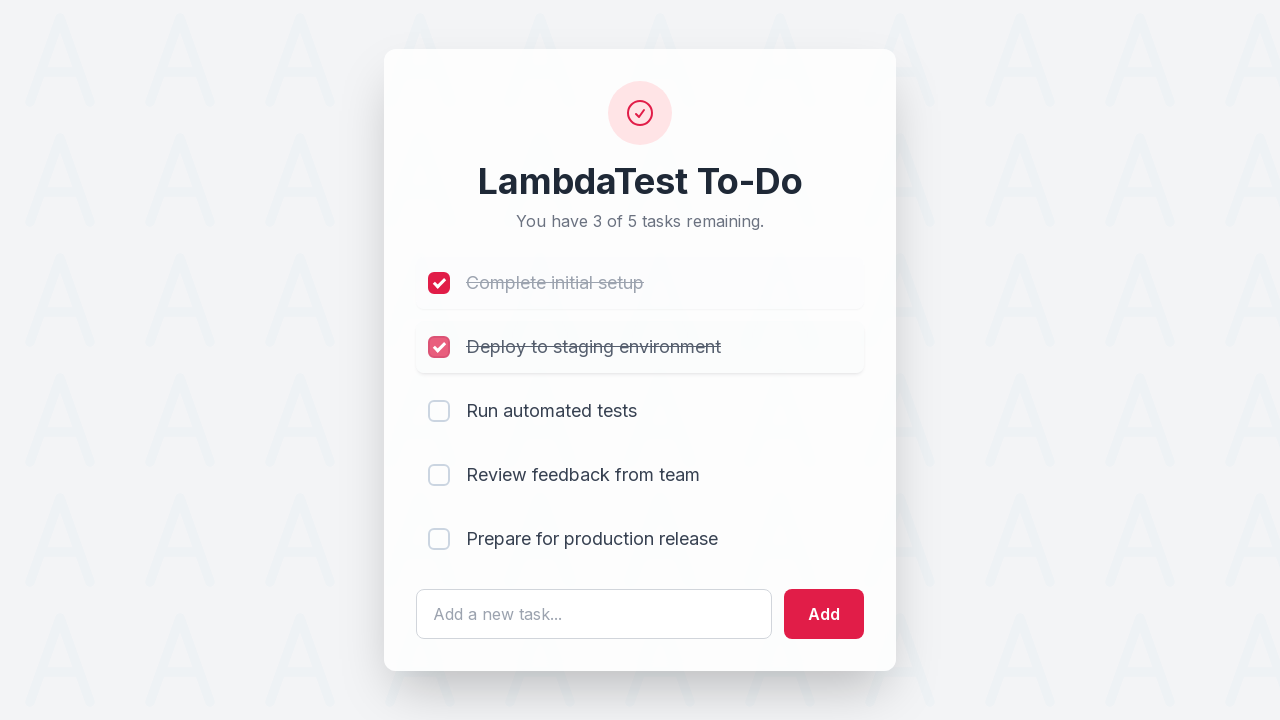

Cleared the todo input field on #sampletodotext
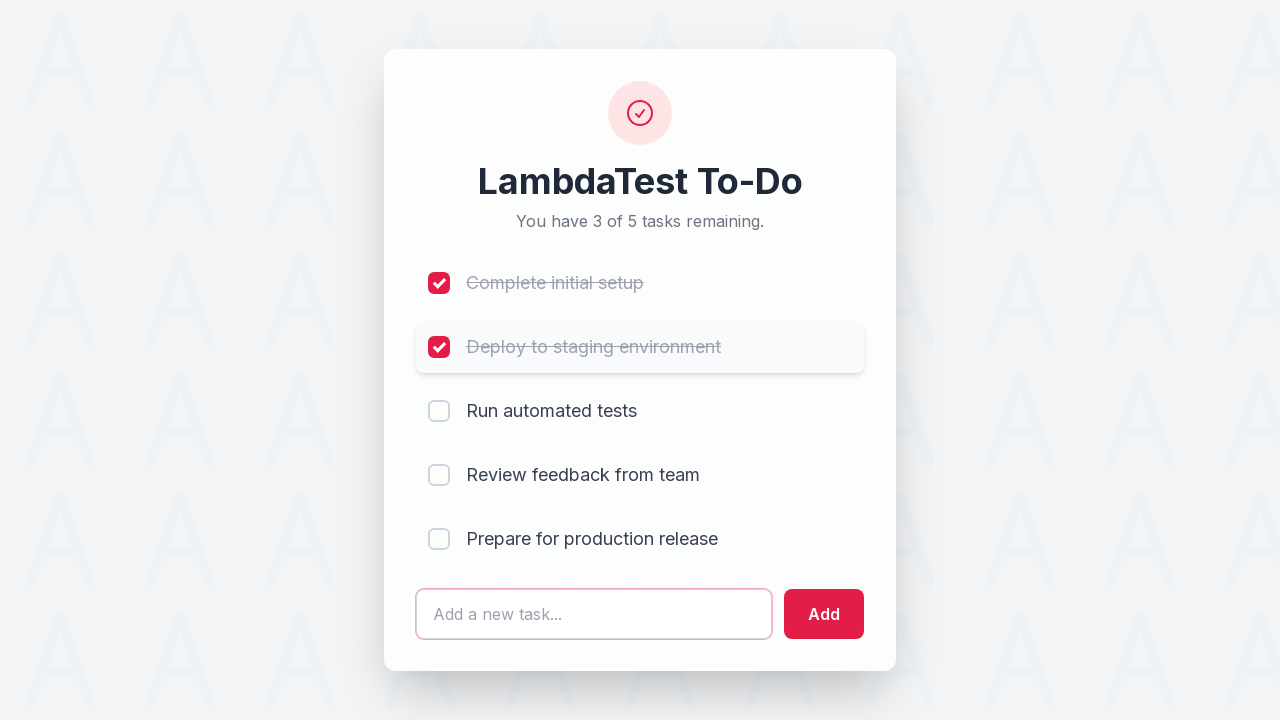

Entered new todo item text: 'Yey, Let's add it to list' on #sampletodotext
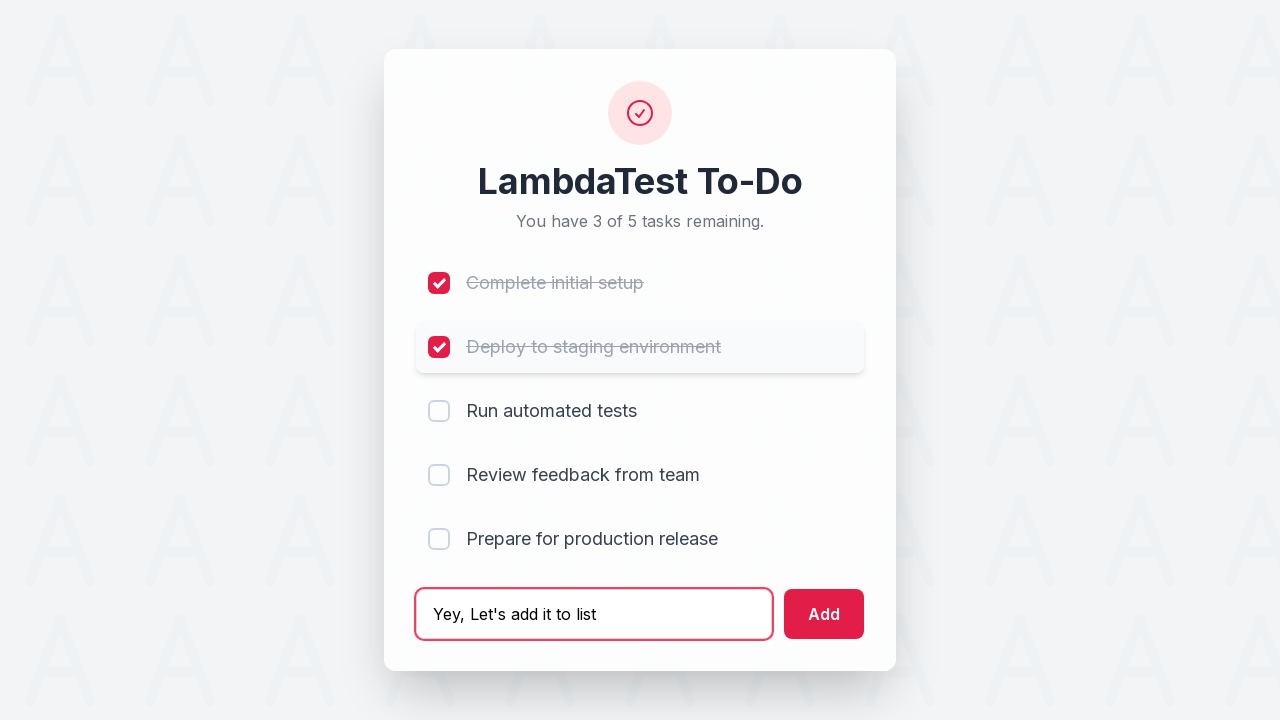

Clicked add button to create new todo item at (824, 614) on #addbutton
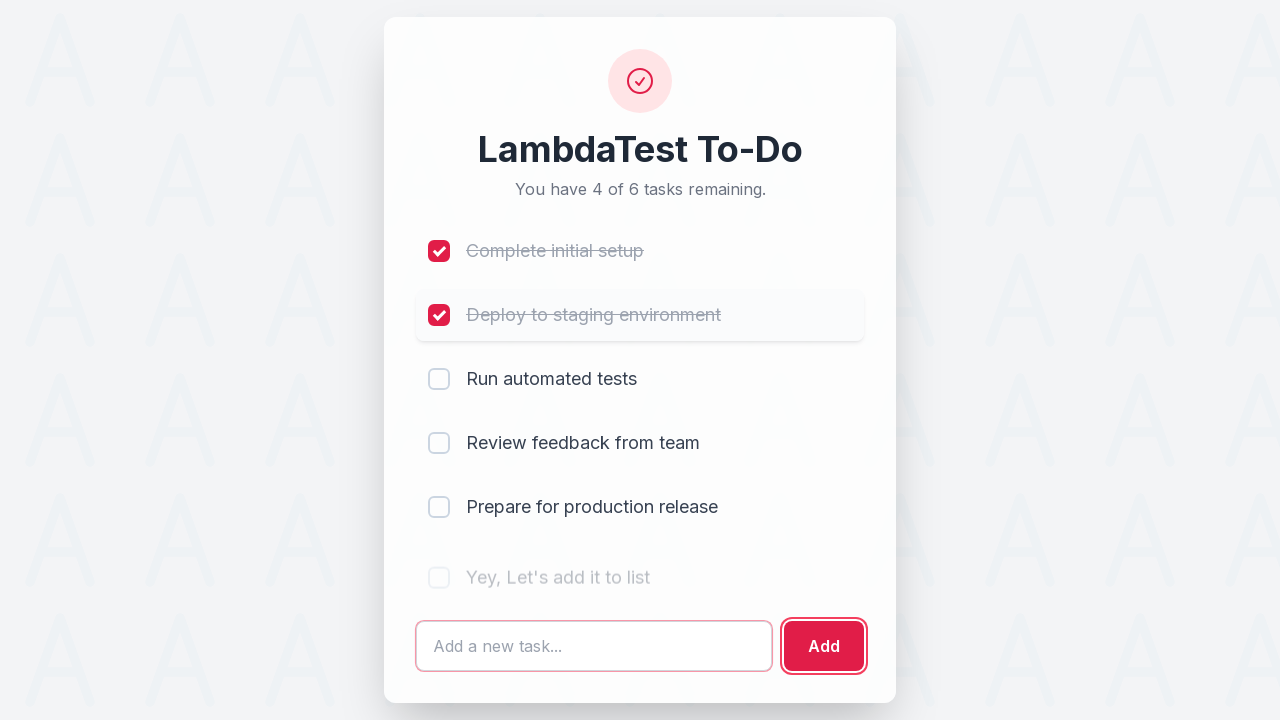

New todo item appeared in the list and is visible
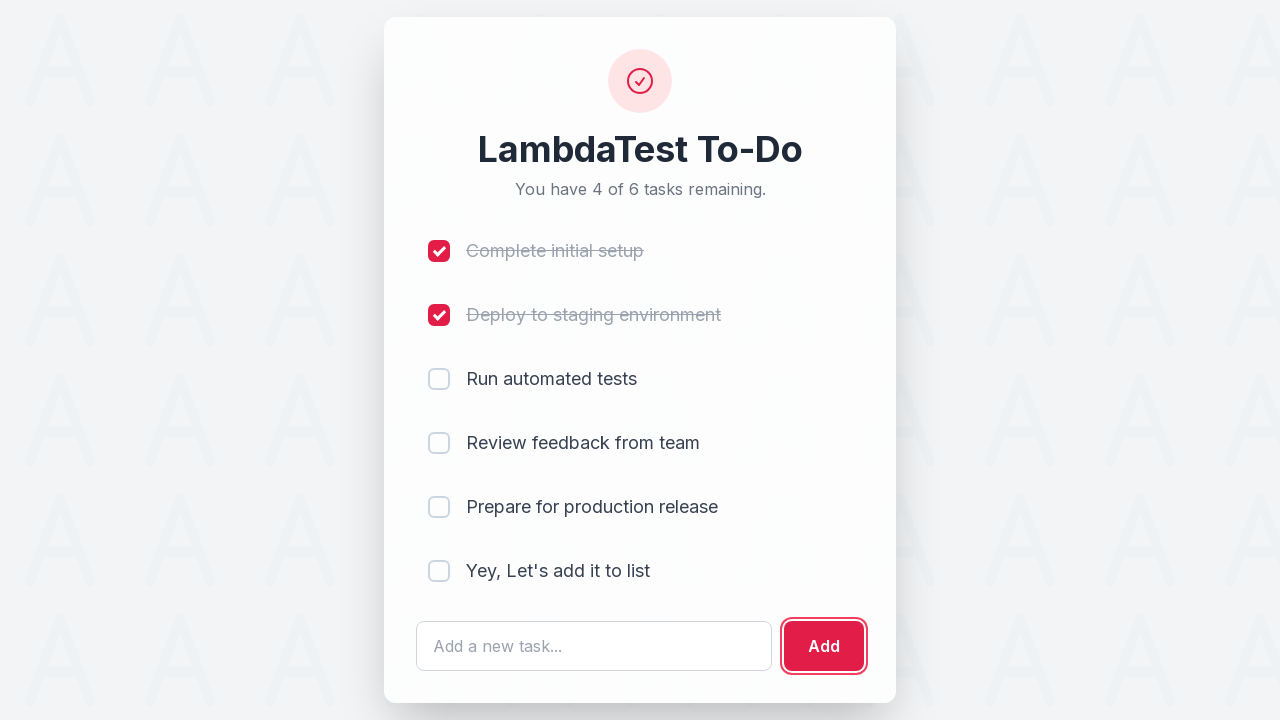

Verified new todo item text matches 'Yey, Let's add it to list'
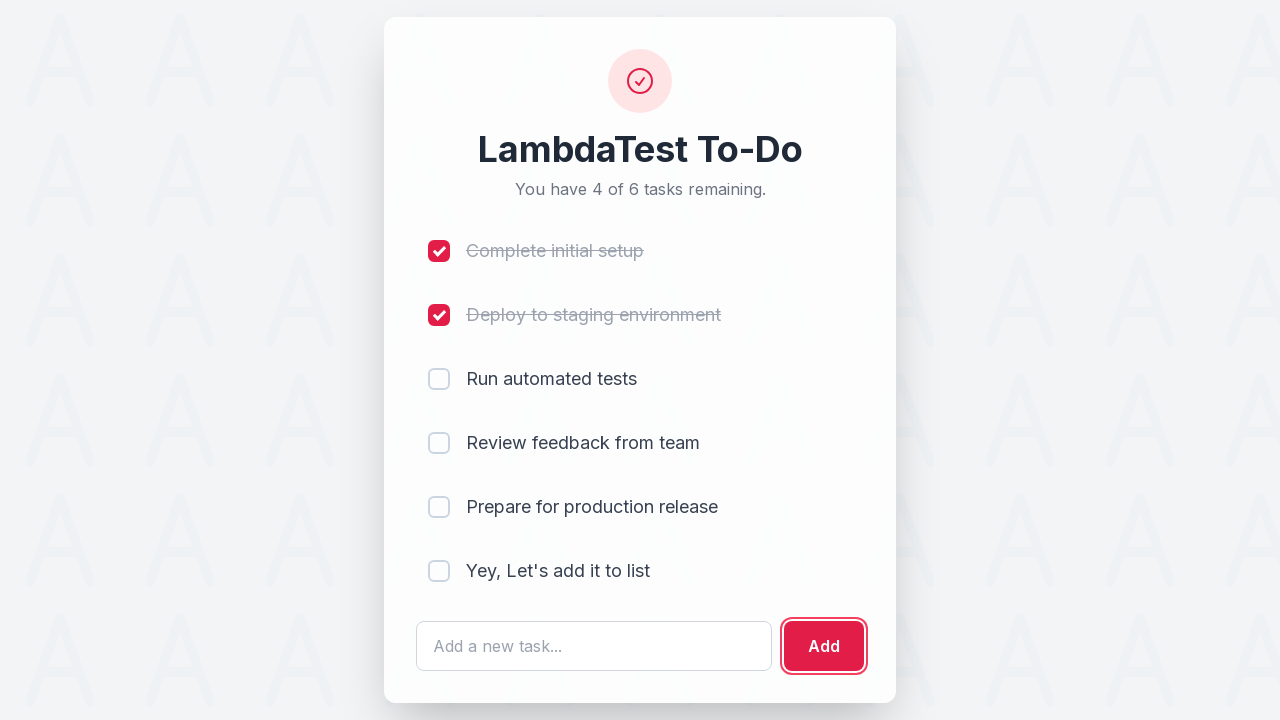

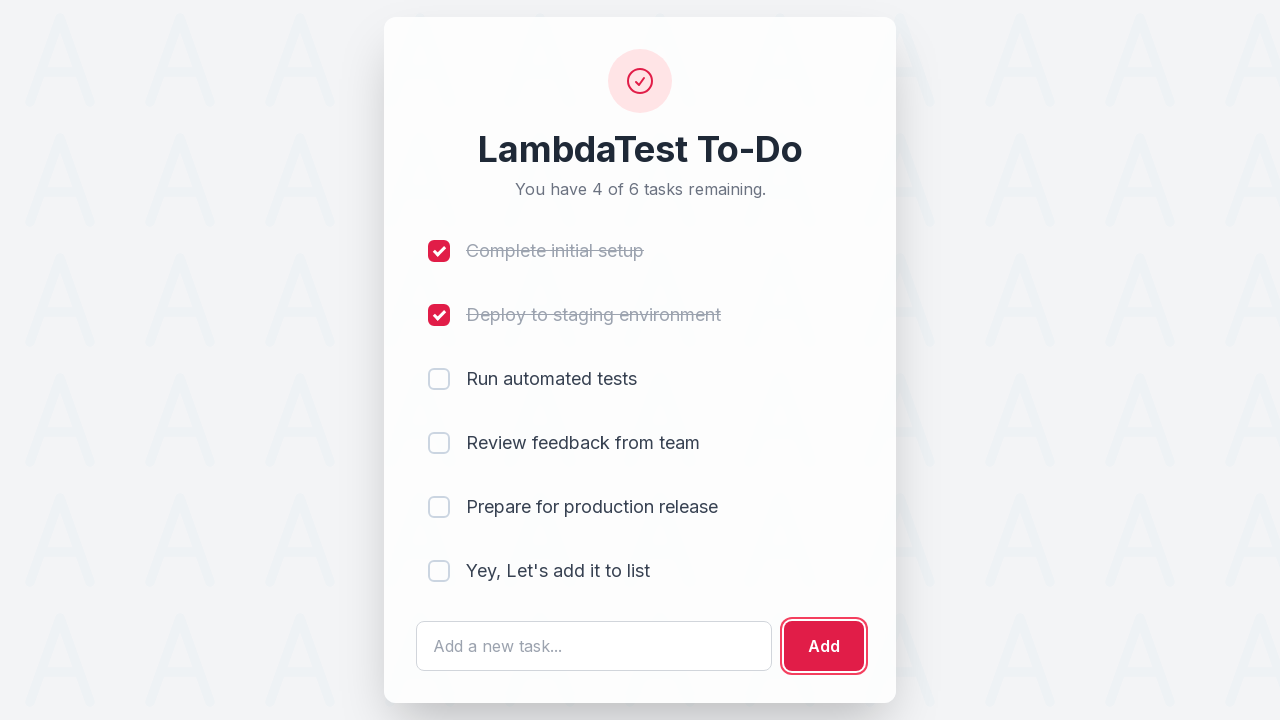